Tests browser window handling by clicking a link that opens a new window, switching to the new window to verify its title and content, then switching back to the original window to verify it's still accessible.

Starting URL: https://the-internet.herokuapp.com/windows

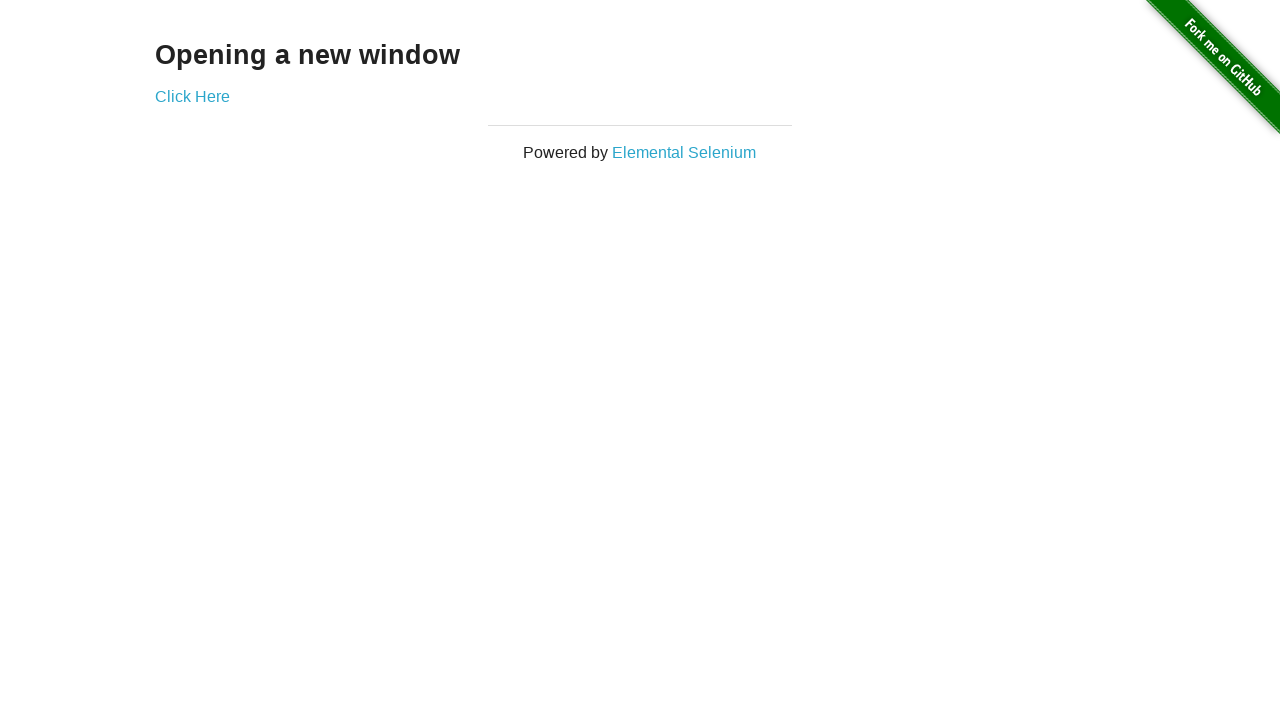

Verified header text is 'Opening a new window'
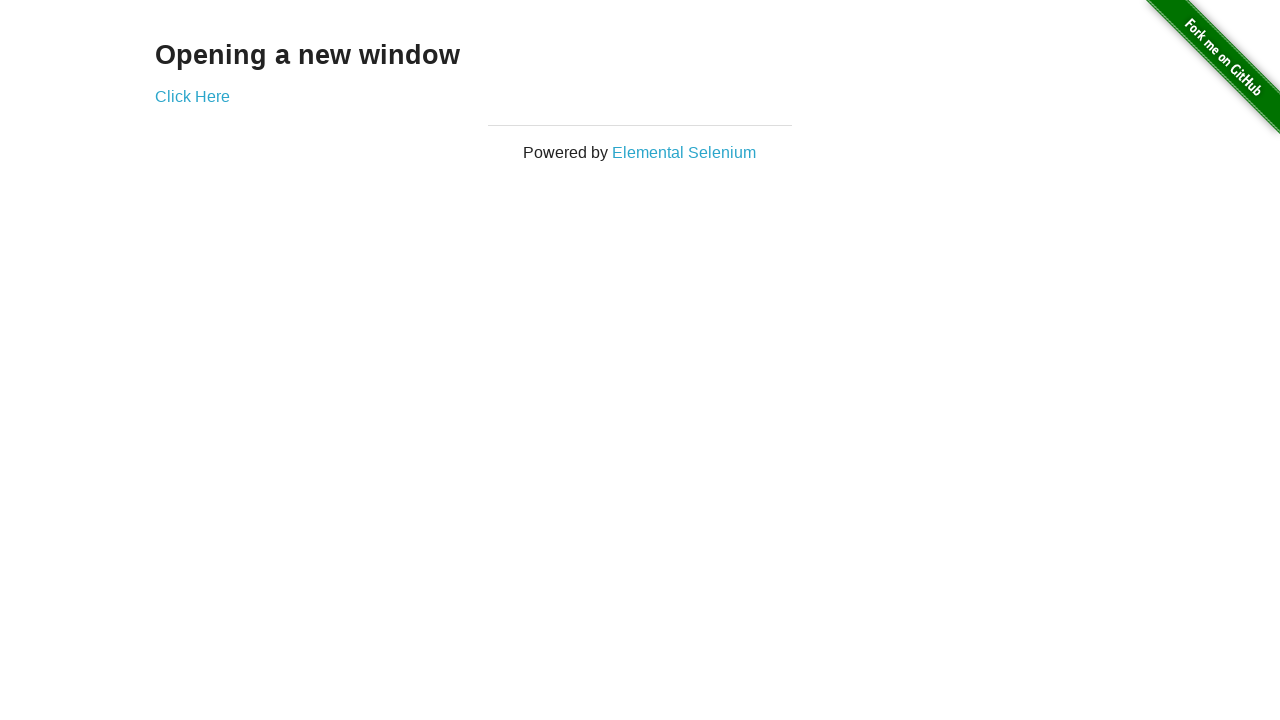

Verified initial page title is 'The Internet'
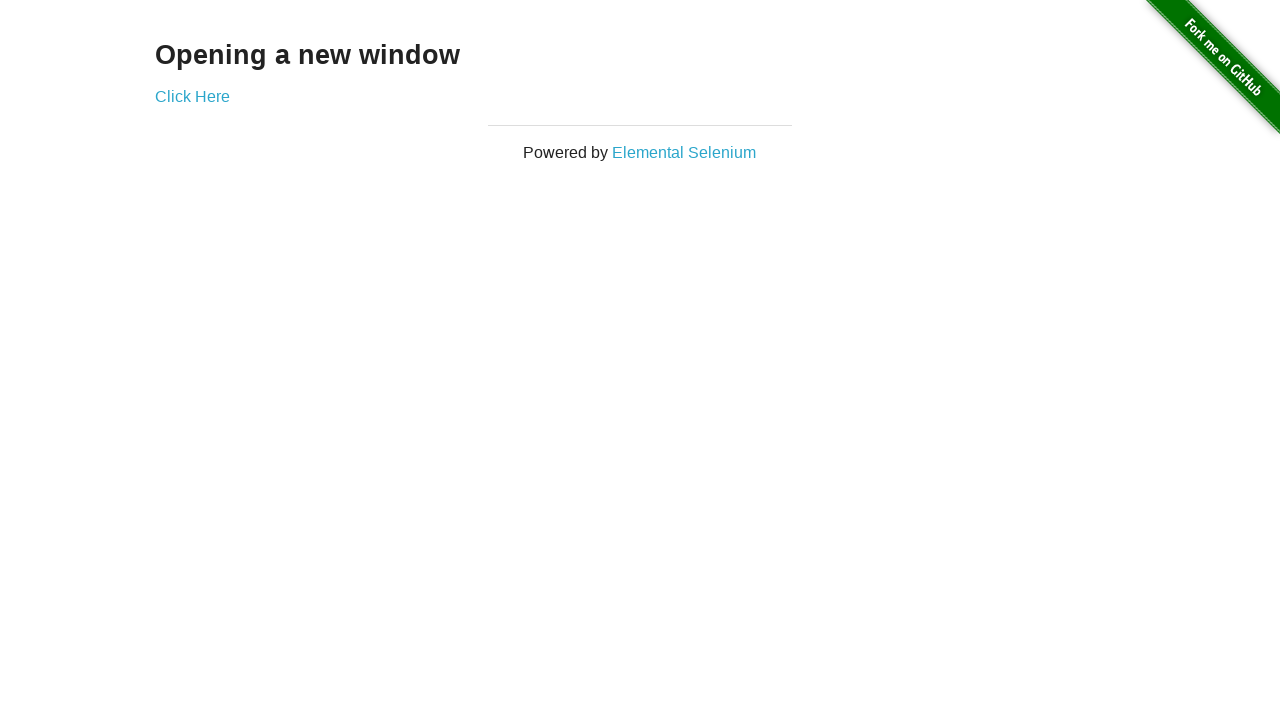

Clicked 'Click Here' link to open new window at (192, 96) on text=Click Here
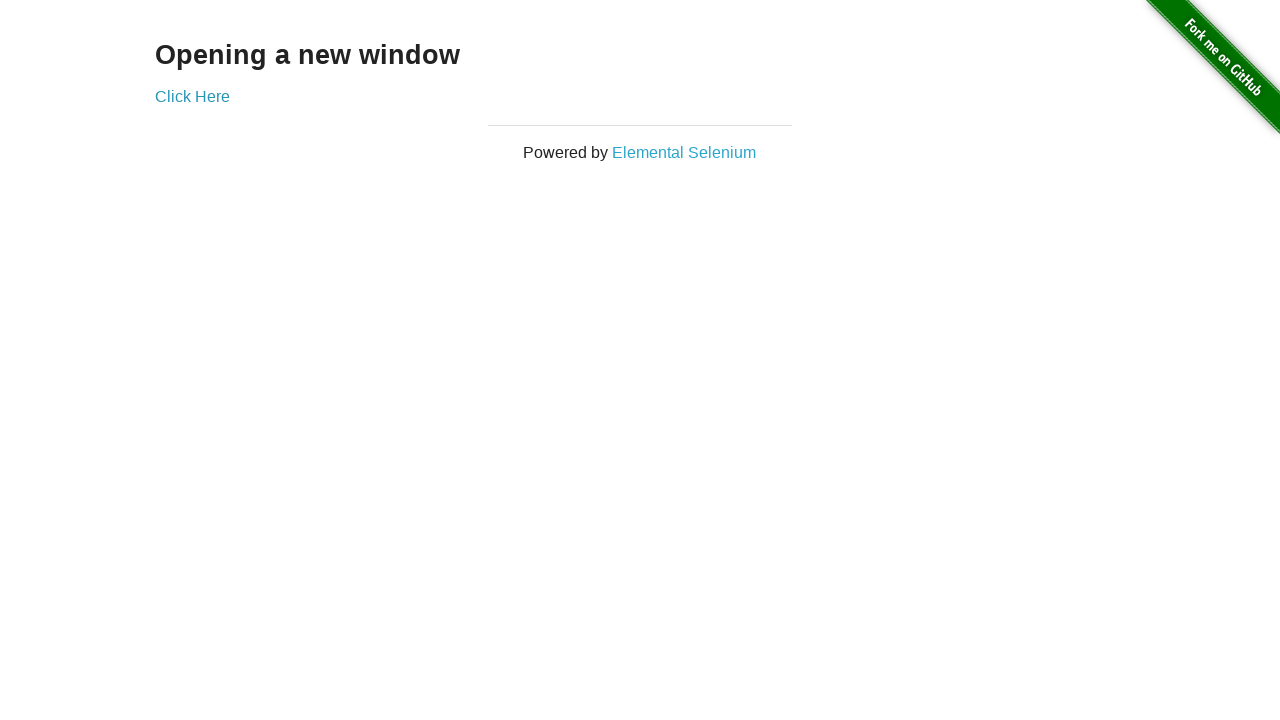

Captured new window/page instance
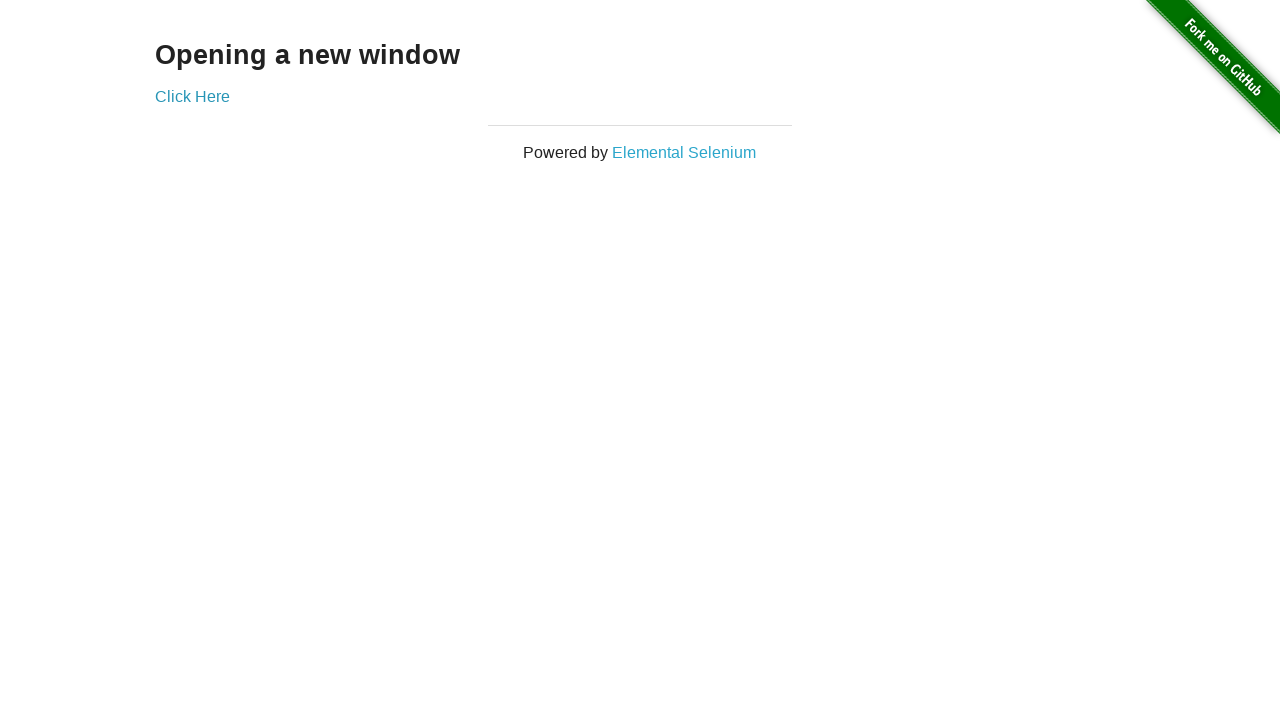

Waited for new window to fully load
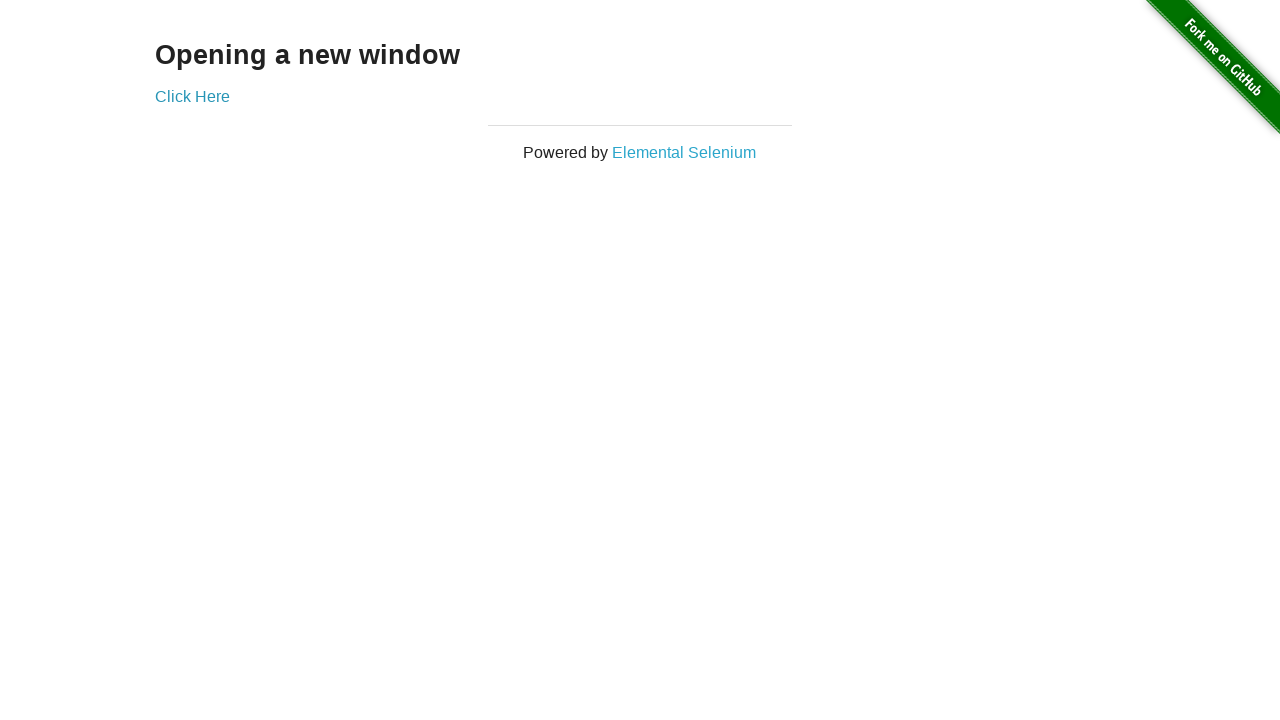

Verified new window title is 'New Window'
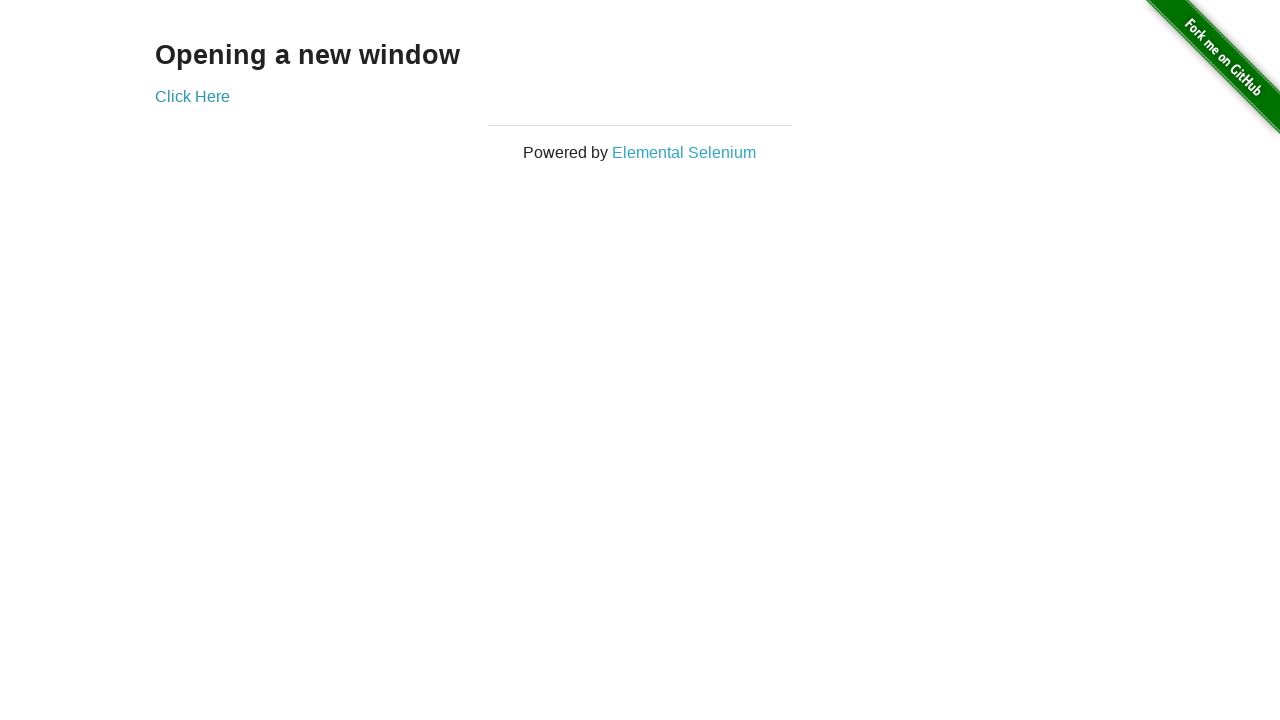

Verified h3 heading in new window contains 'New Window'
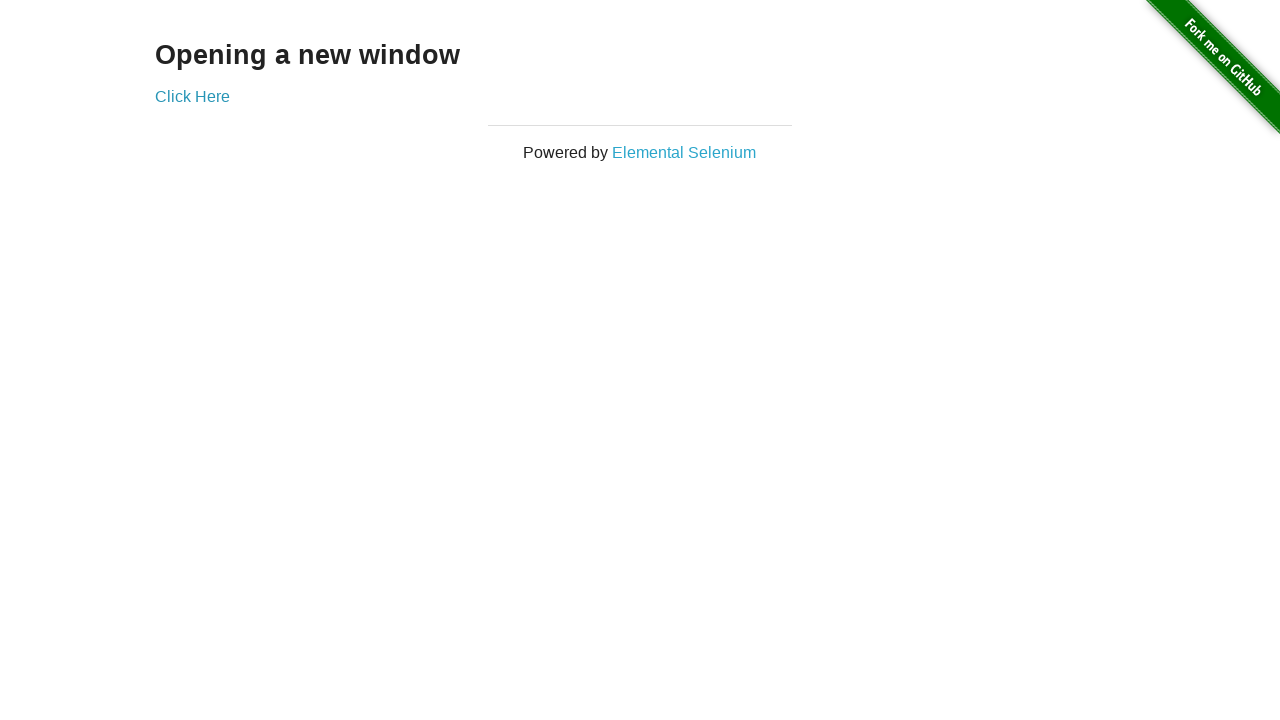

Switched back to original window
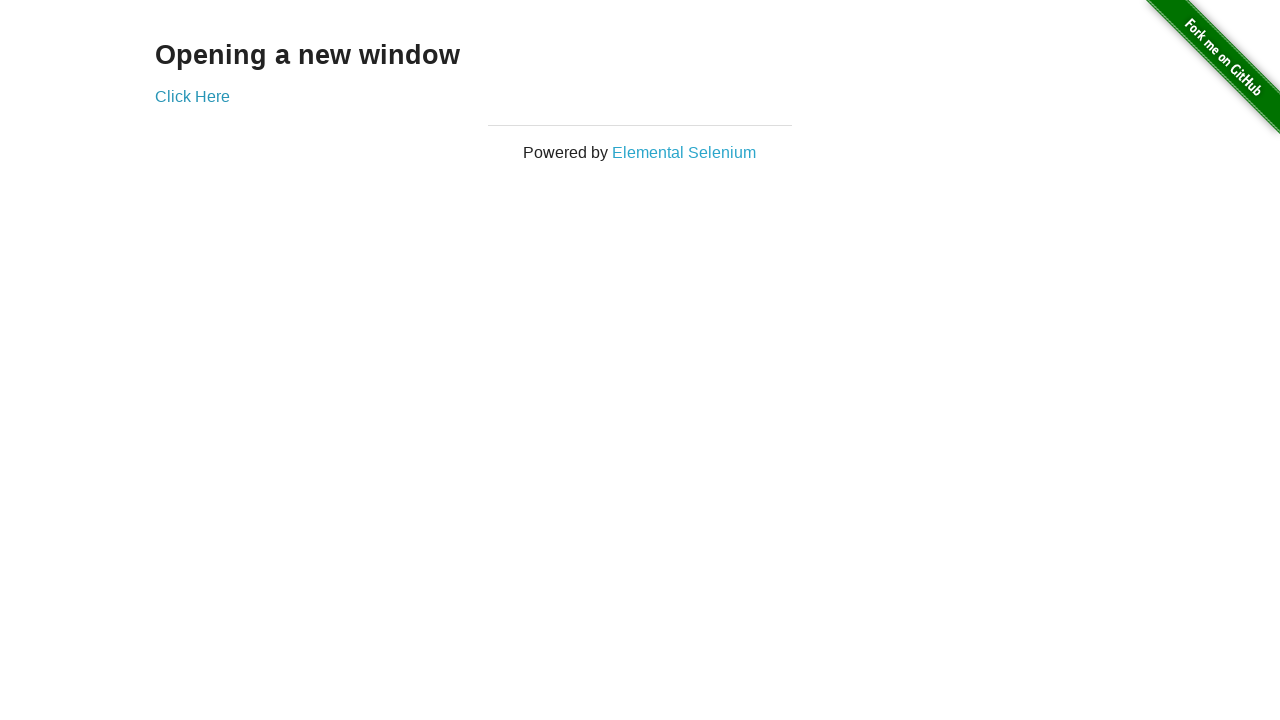

Verified original window title is still 'The Internet'
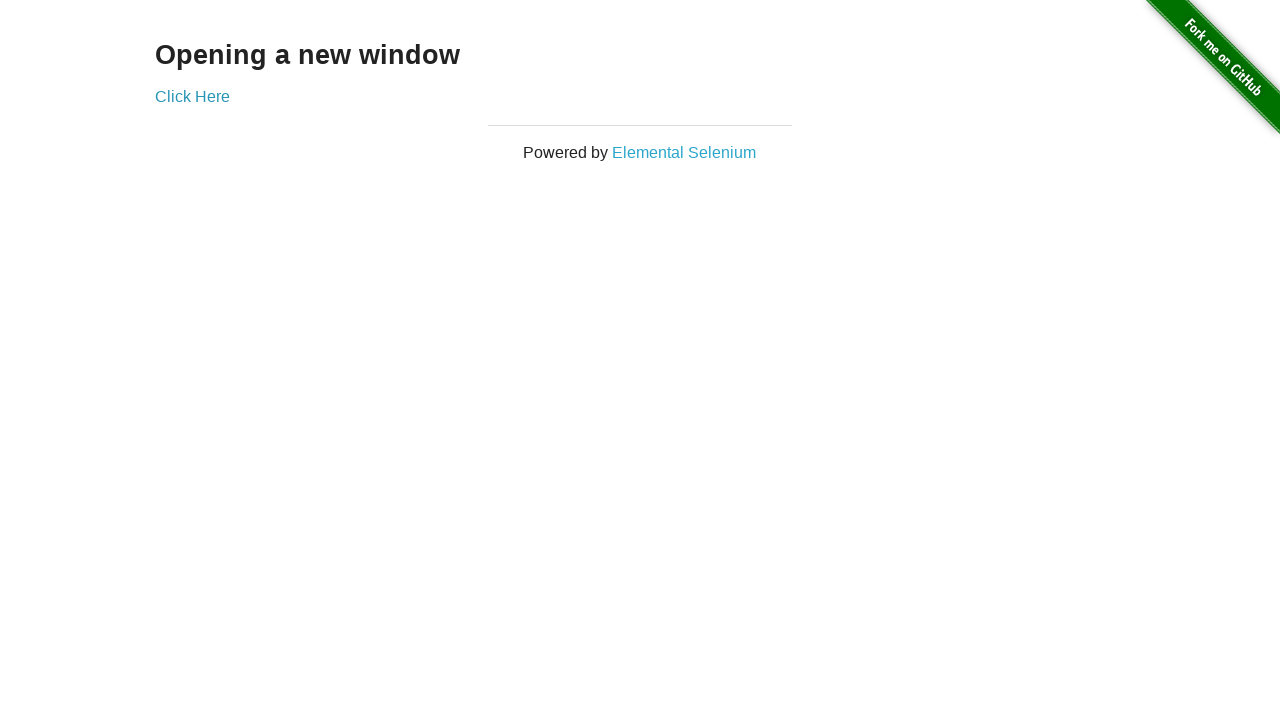

Switched to new window again
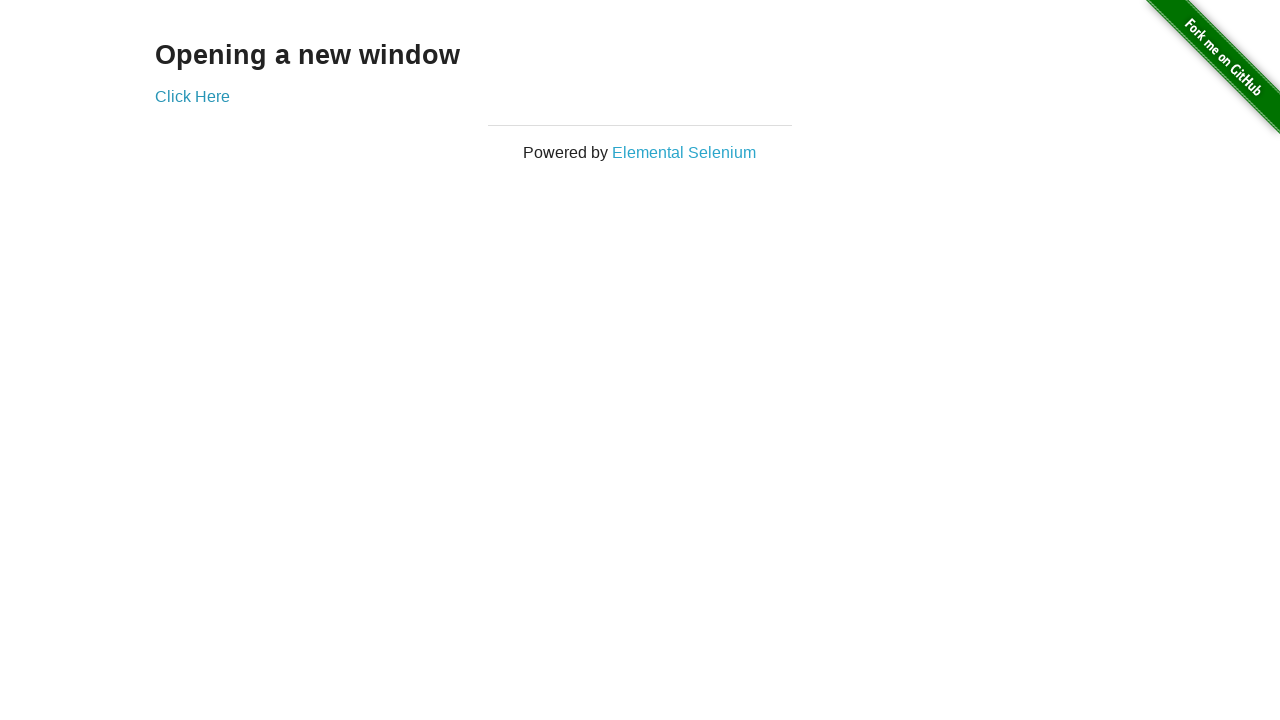

Switched back to original window again
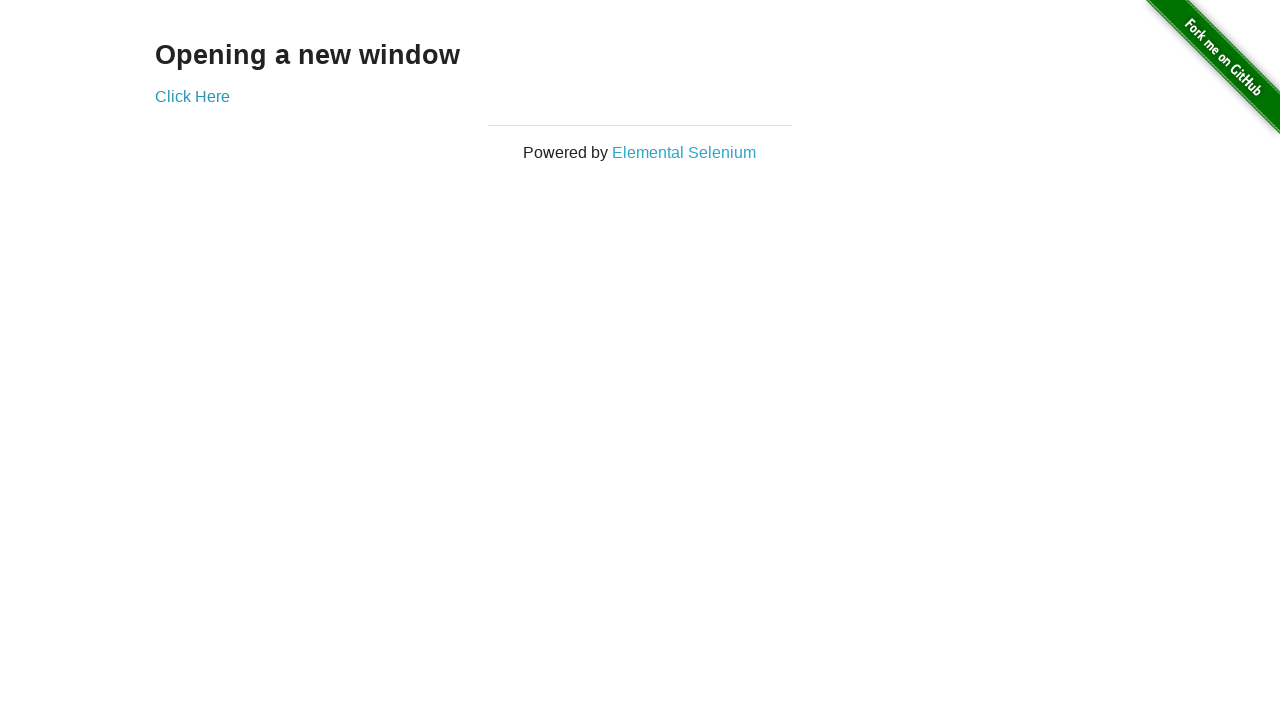

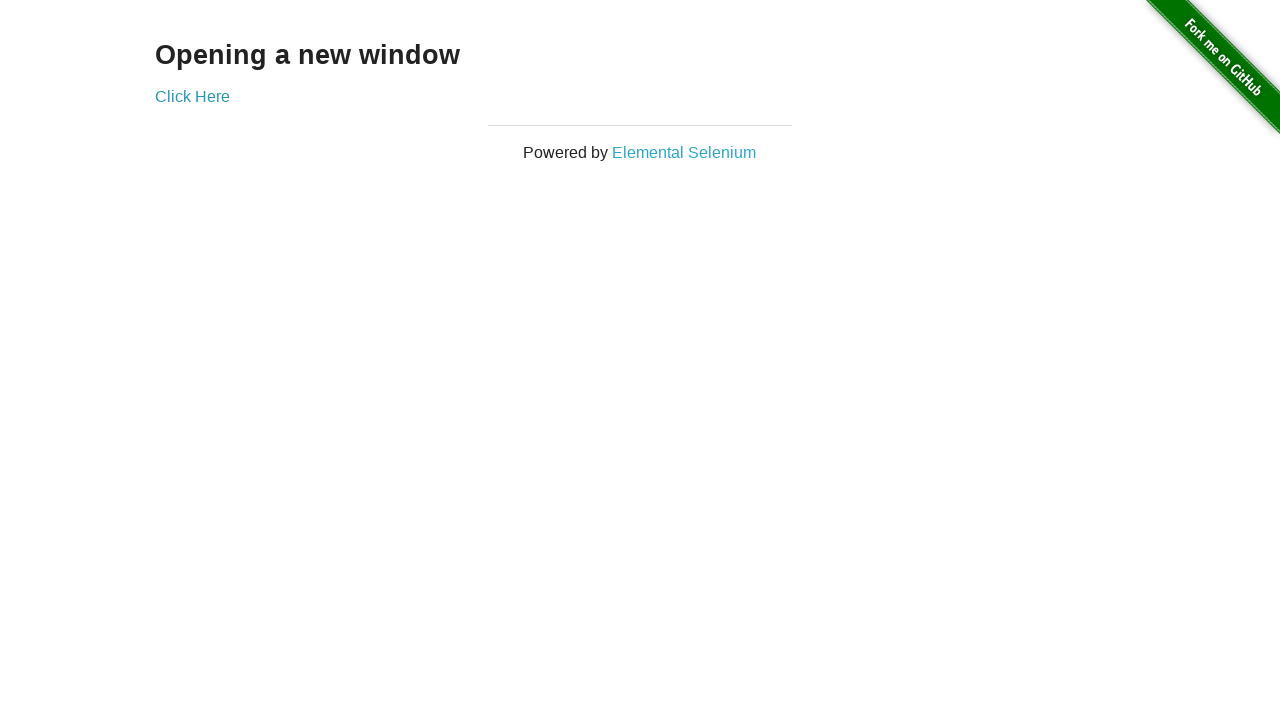